Tests email validation by filling the form with valid name fields but an invalid email format, then submitting to verify email validation is triggered.

Starting URL: https://demoqa.com/automation-practice-form

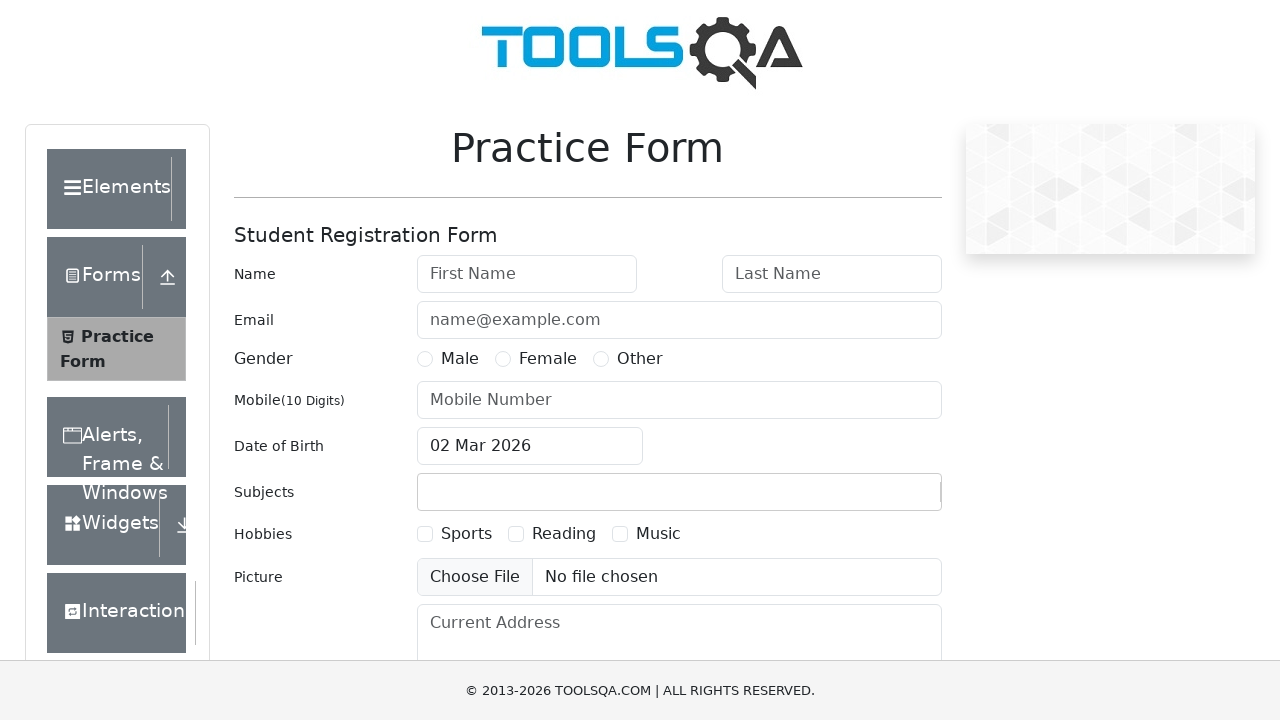

Filled first name field with 'Prabhash' on #firstName
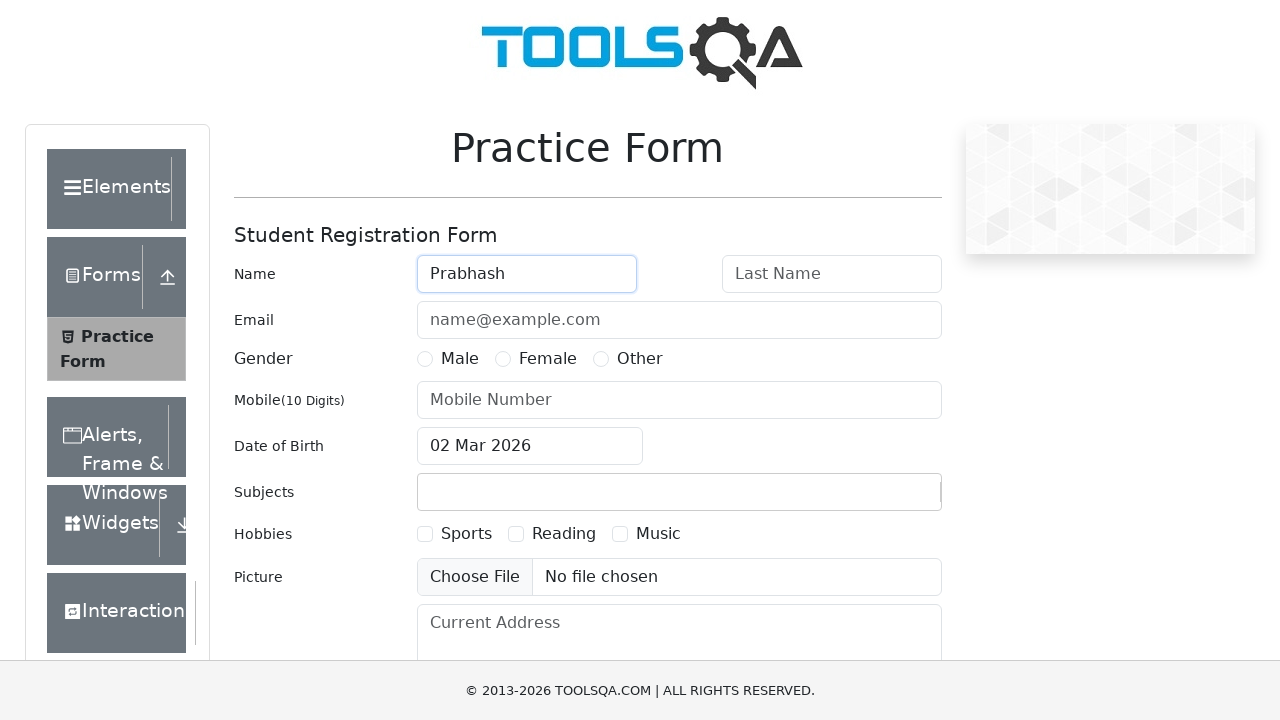

Filled last name field with 'Wijerathna' on #lastName
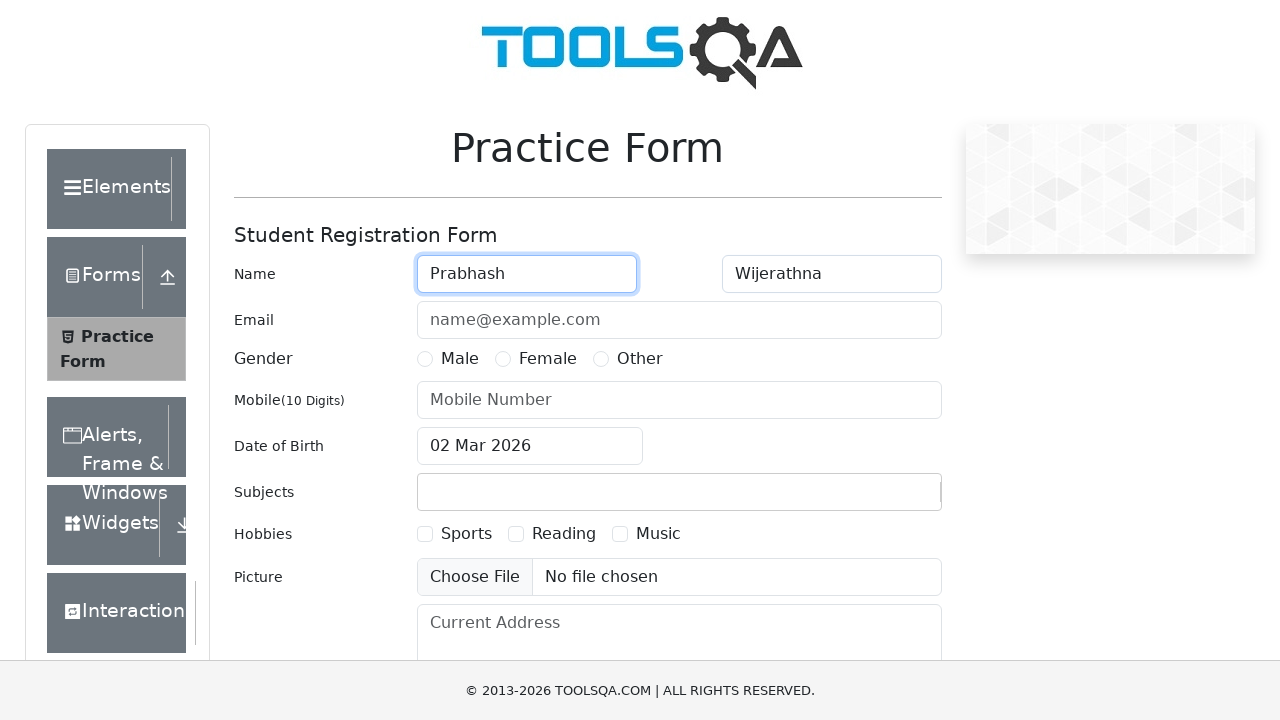

Filled email field with invalid format 'prabhash.2001@com' on #userEmail
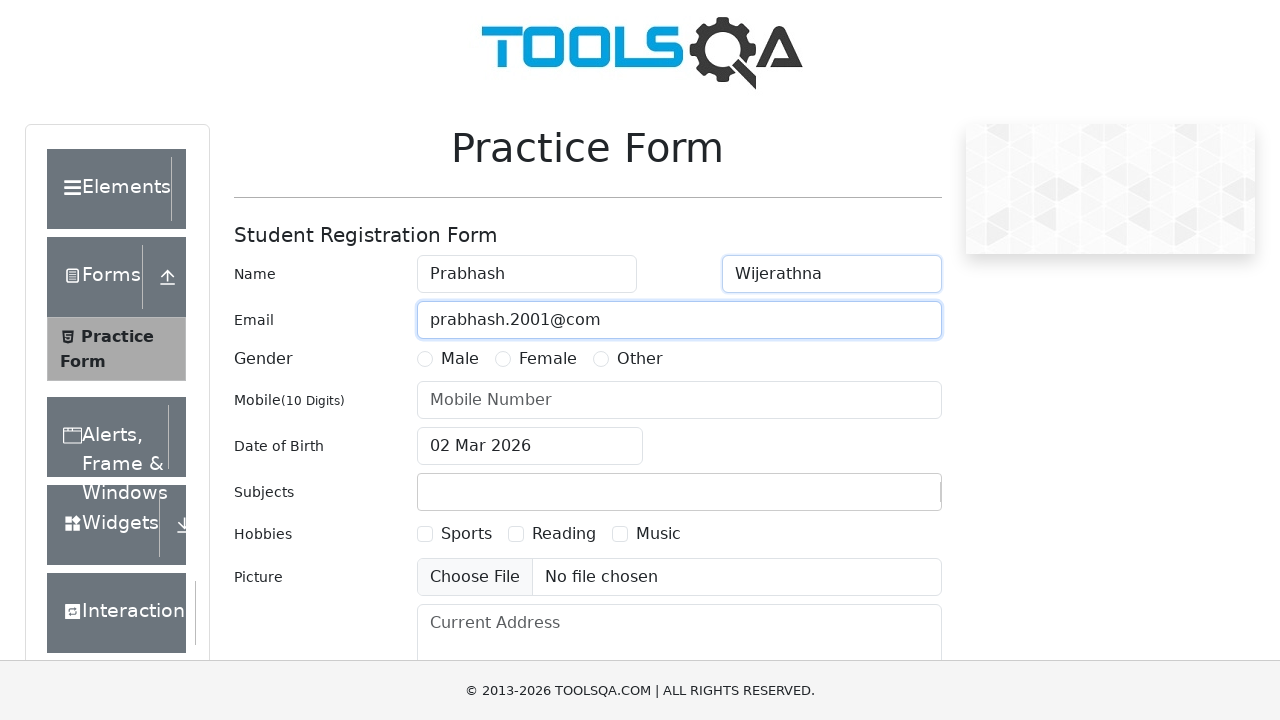

Clicked submit button to validate form at (885, 499) on button#submit
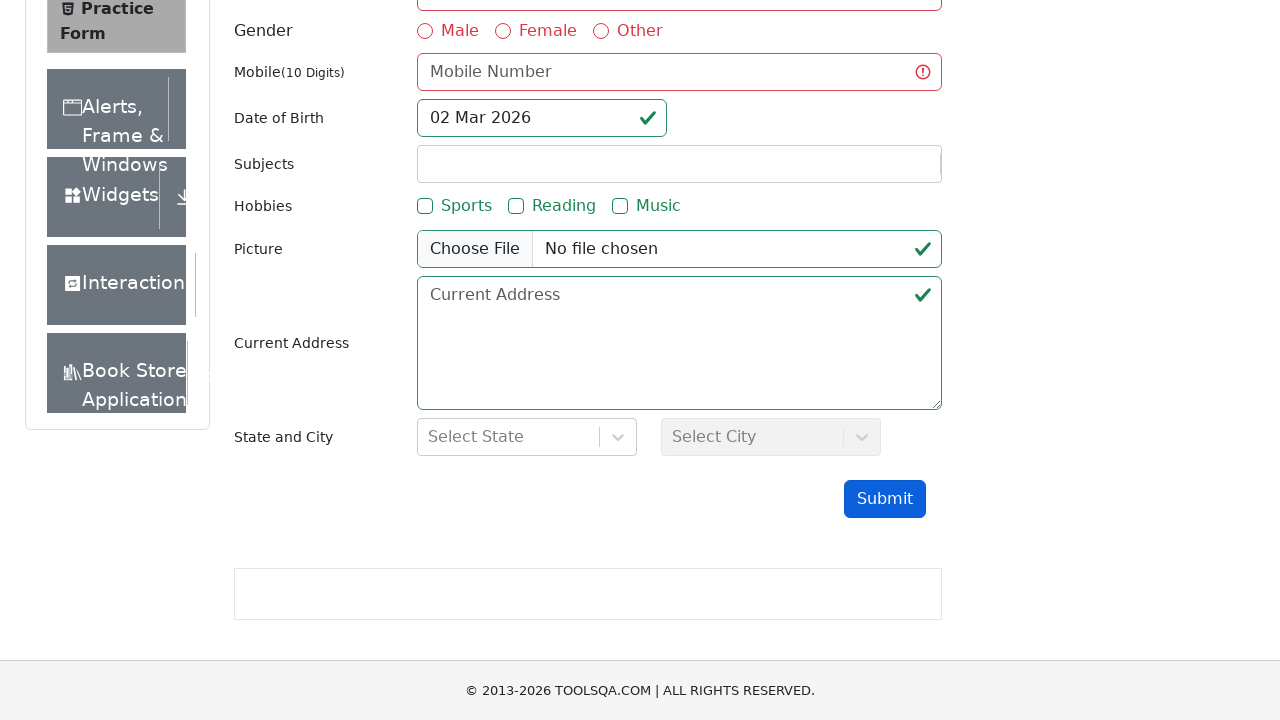

Verified email field shows validation error for invalid format
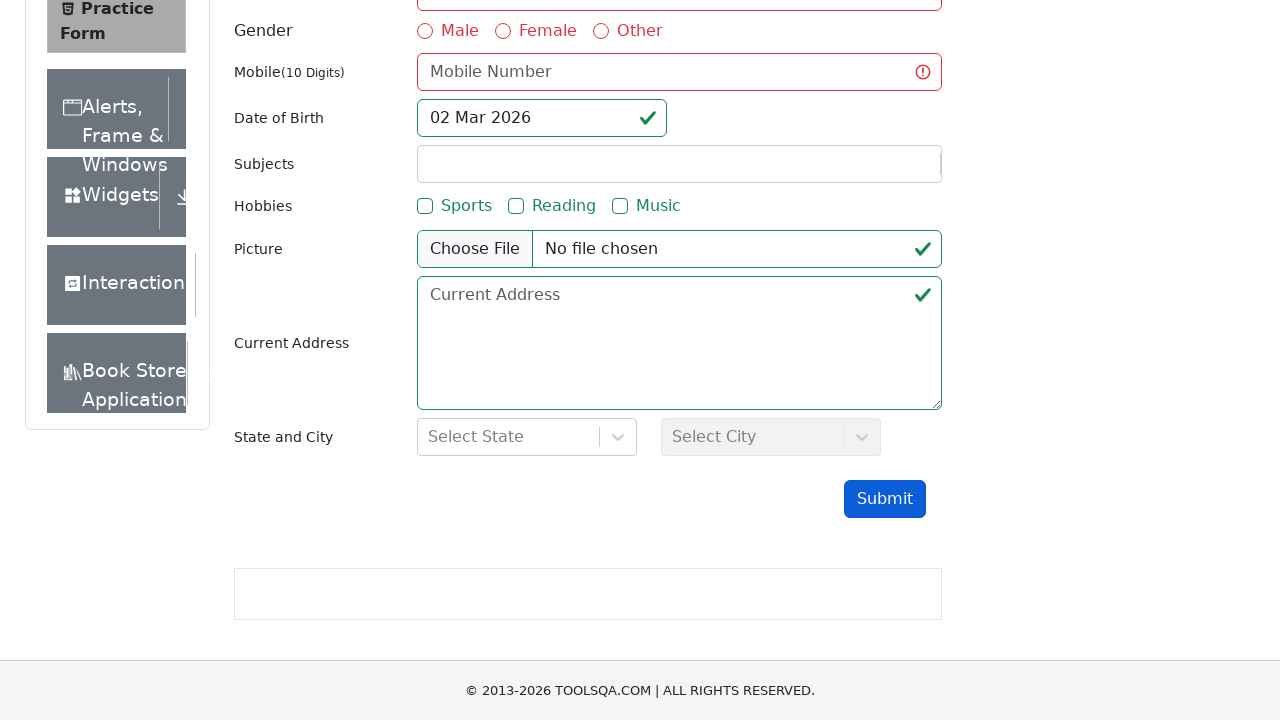

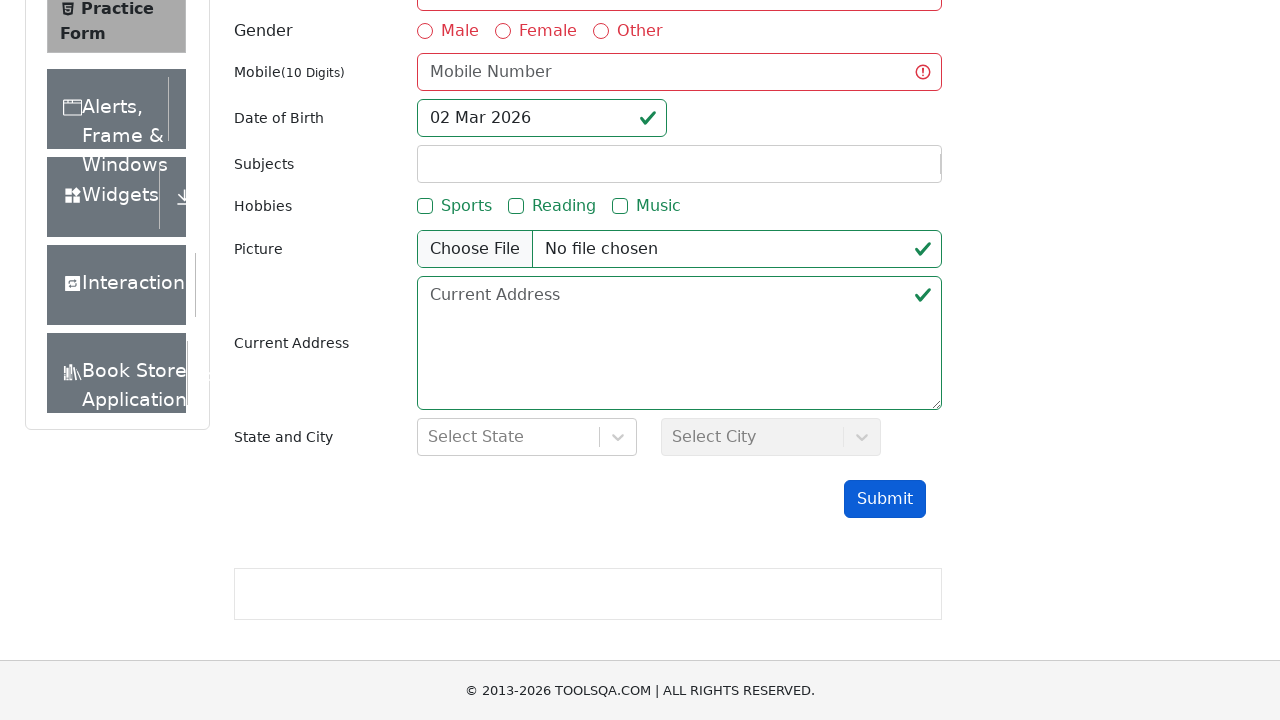